Tests dynamic element creation and deletion by clicking Add Element button to create a Delete button, verifying its visibility, then clicking Delete to remove it

Starting URL: https://the-internet.herokuapp.com/add_remove_elements/

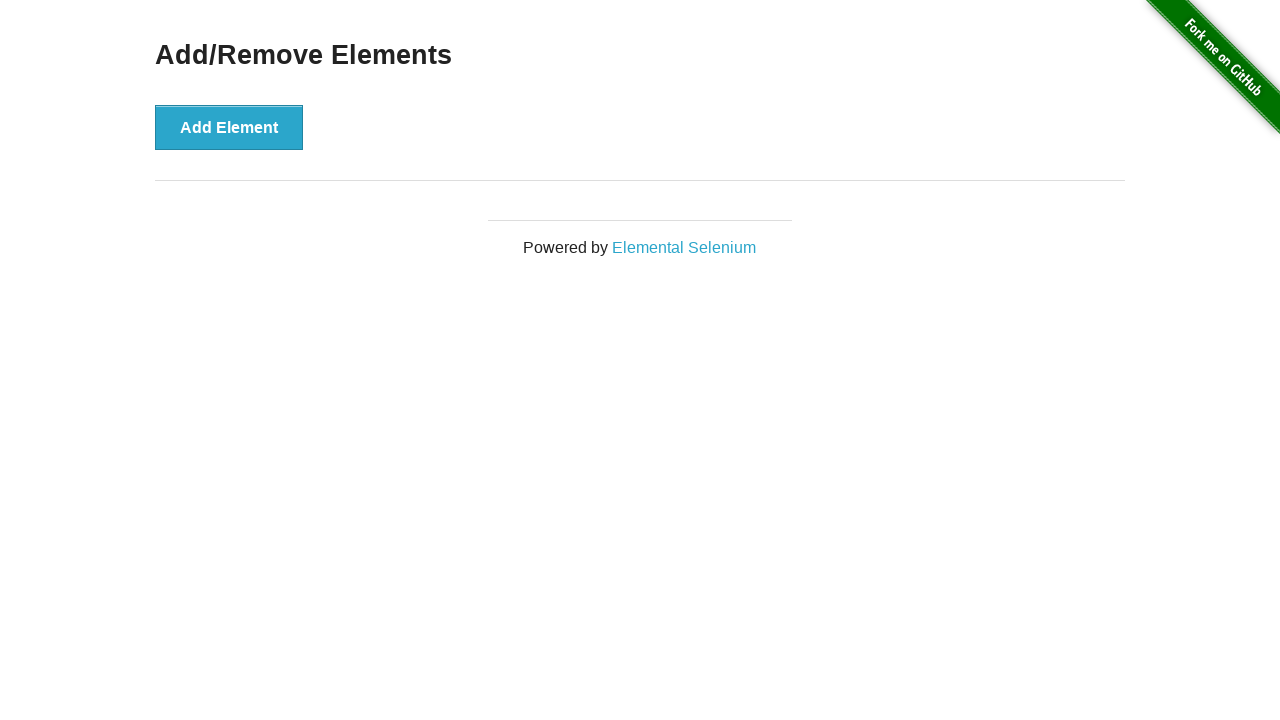

Clicked Add Element button to create a Delete button at (229, 127) on button[onclick='addElement()']
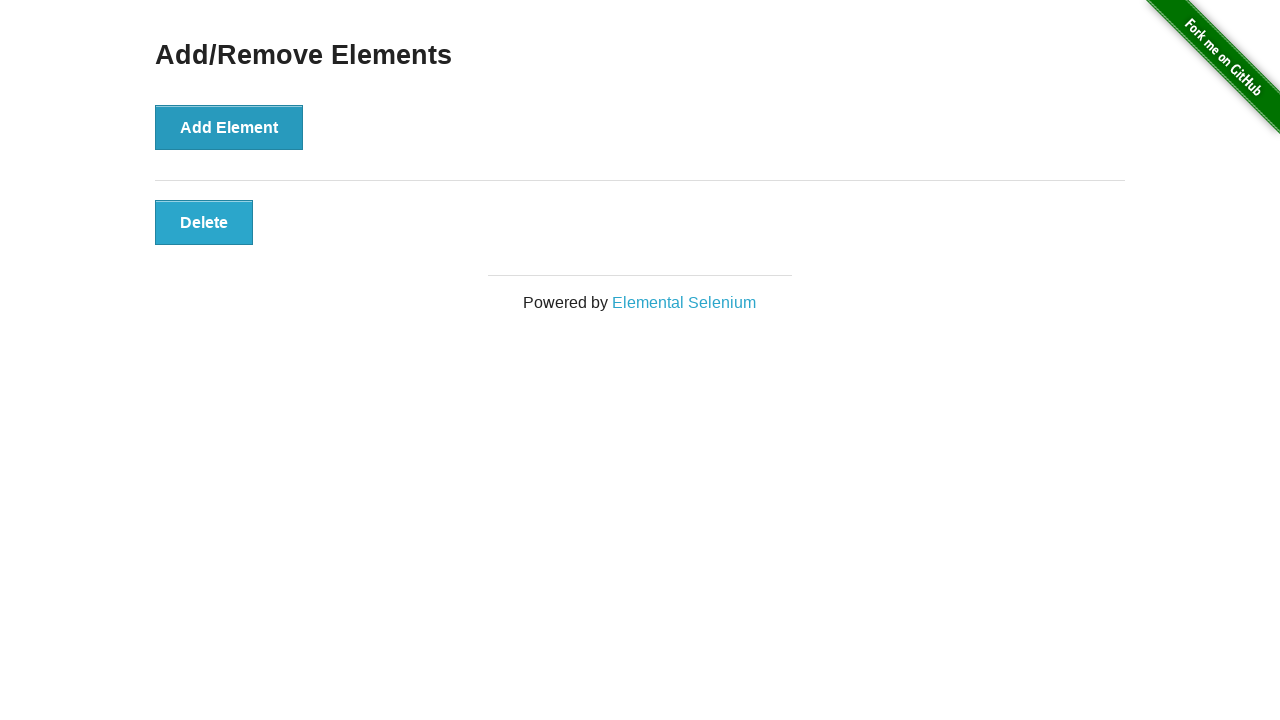

Delete button appeared and is now visible
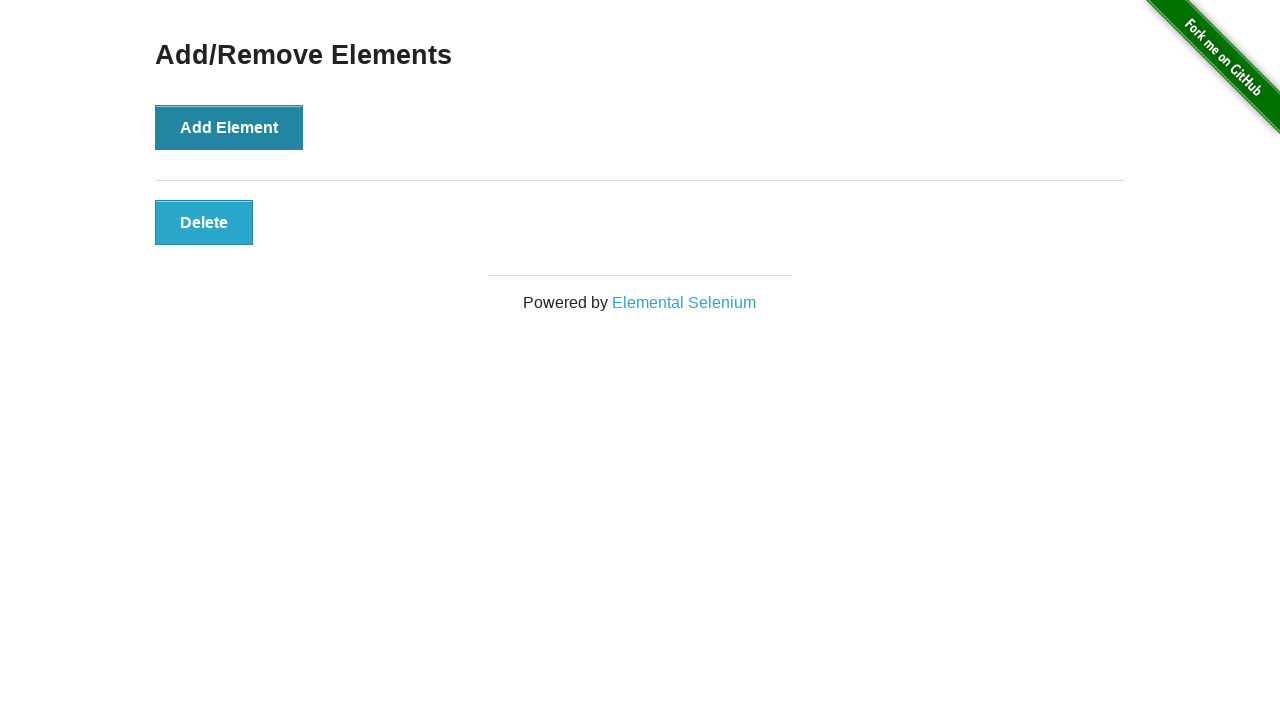

Clicked Delete button to remove the element at (204, 222) on button[onclick='deleteElement()']
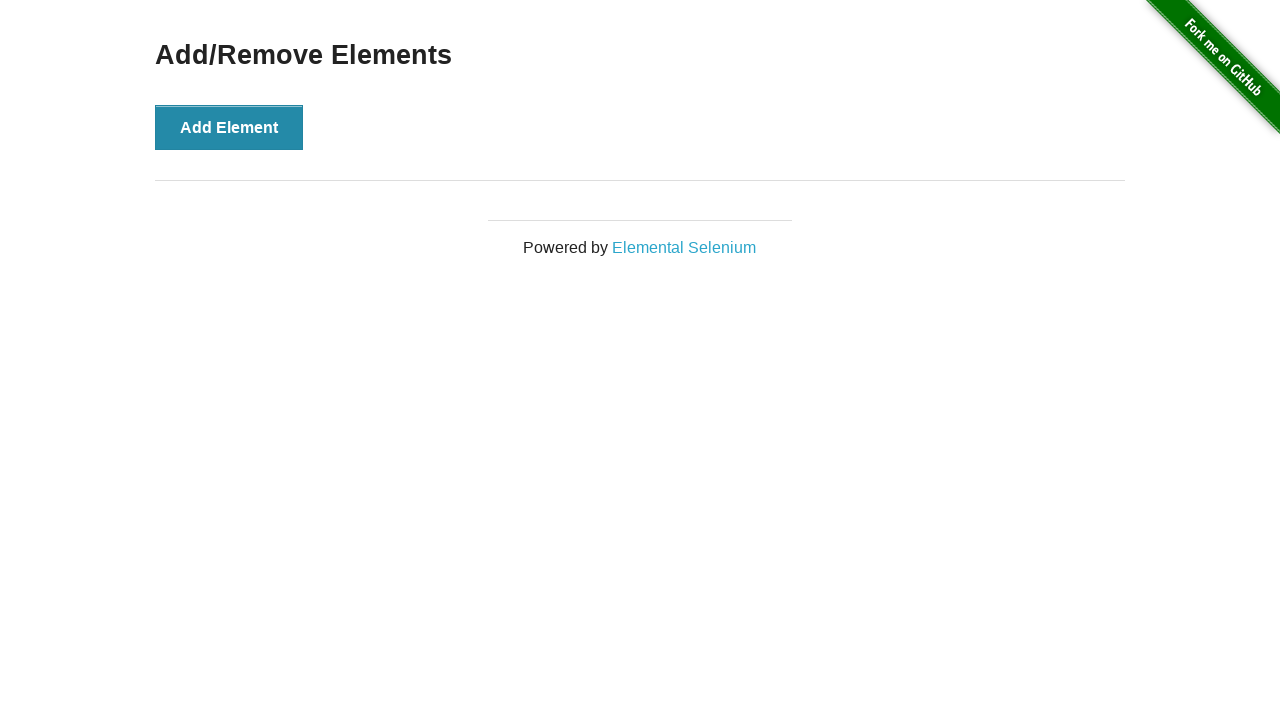

Verified page title 'Add/Remove Elements' is still visible after deletion
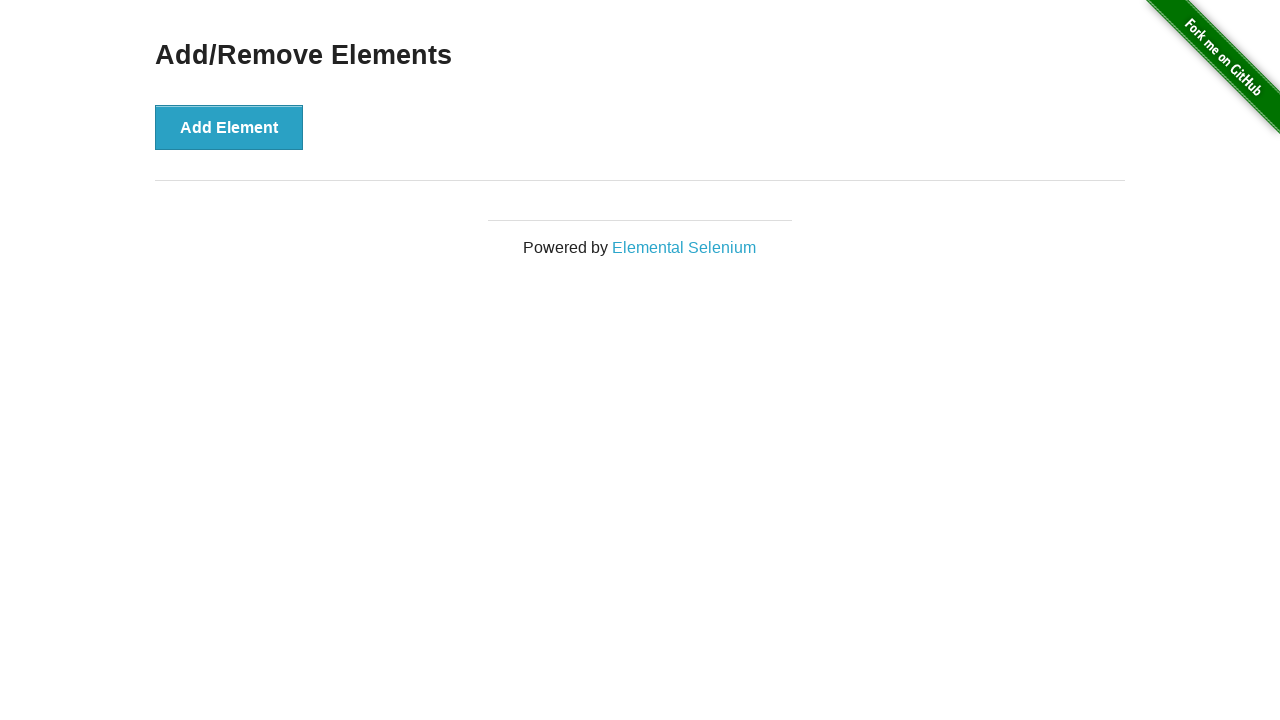

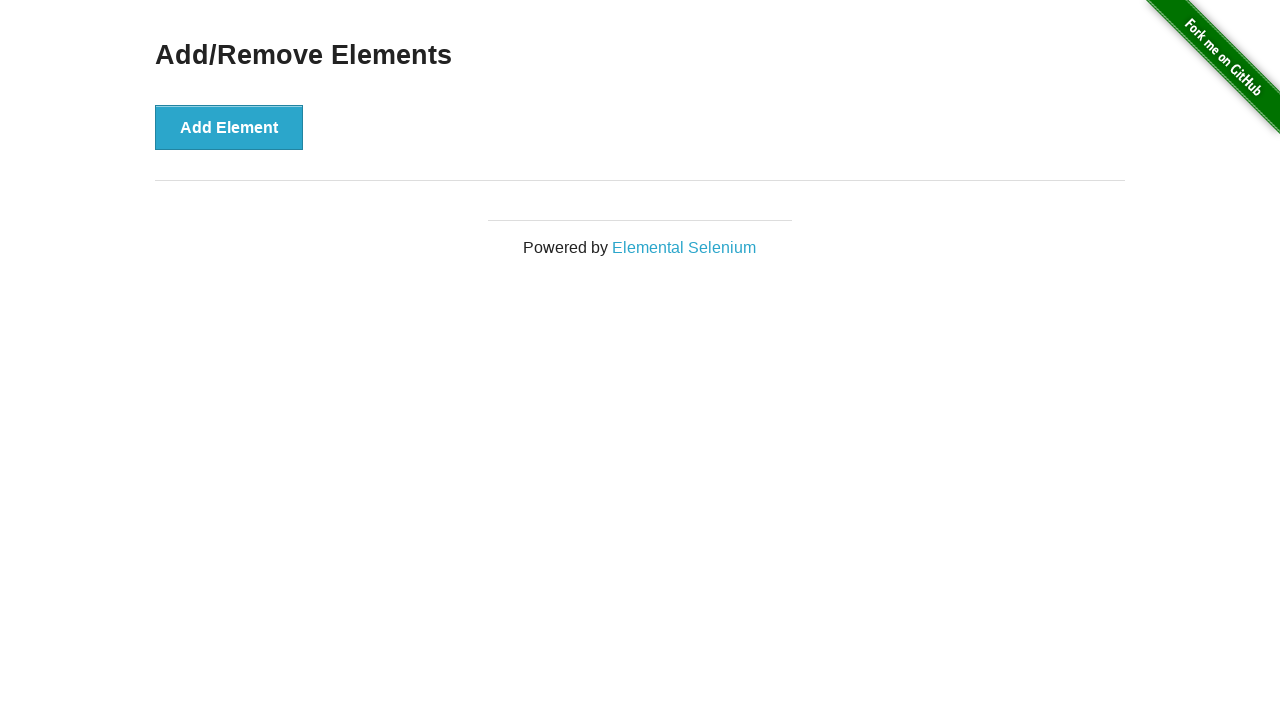